Navigates to FortNine homepage and clicks on the Motorcycle Helmets link to navigate to the helmets category page

Starting URL: https://fortnine.ca/en

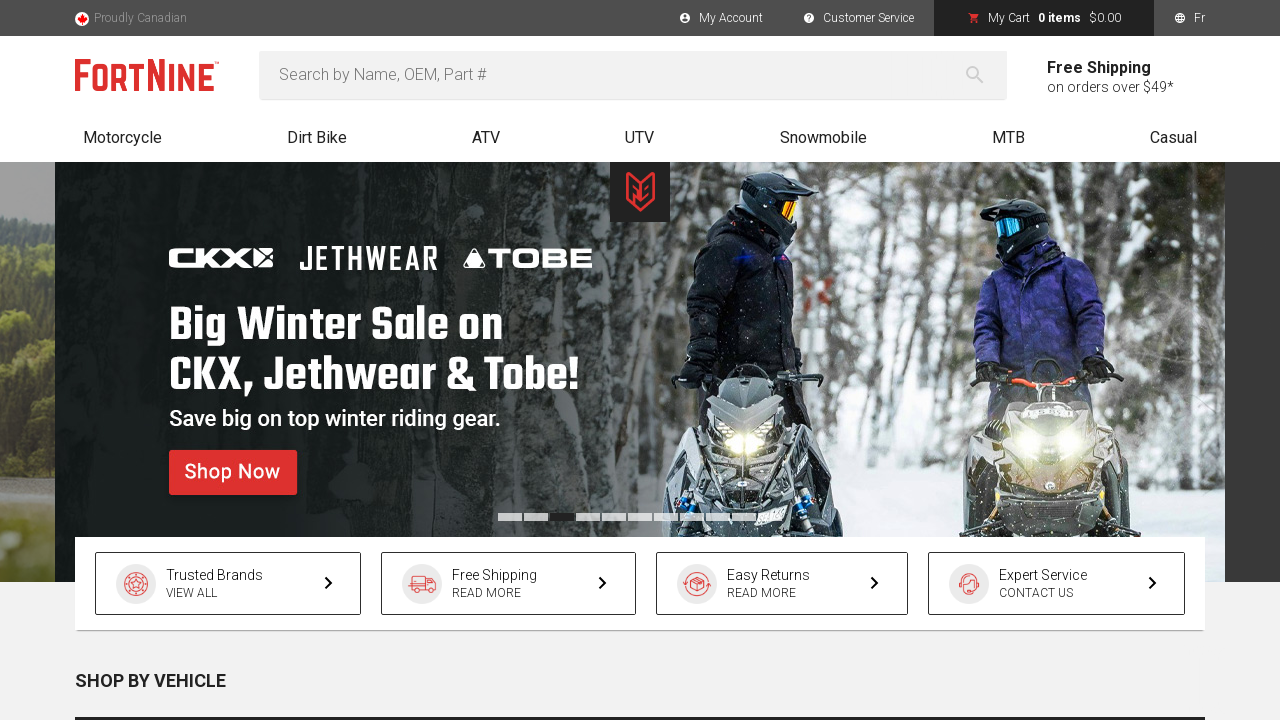

Page body loaded successfully
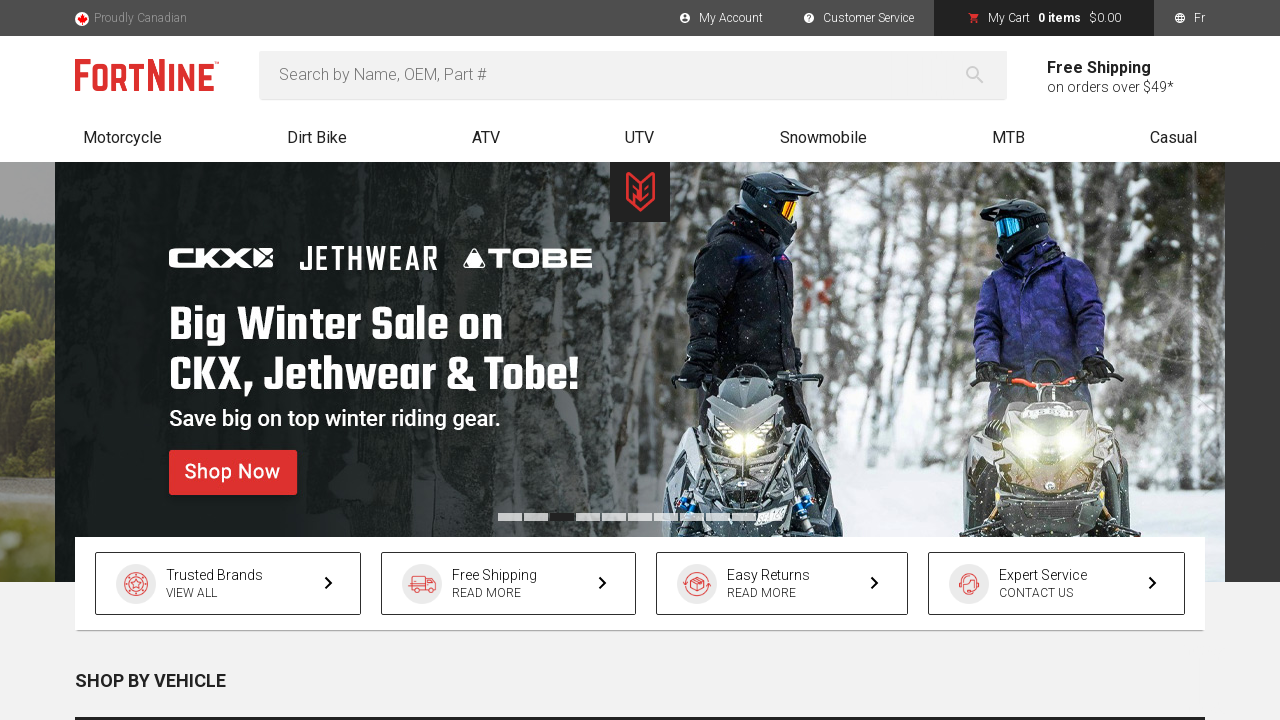

Located Motorcycle Helmets link in main content
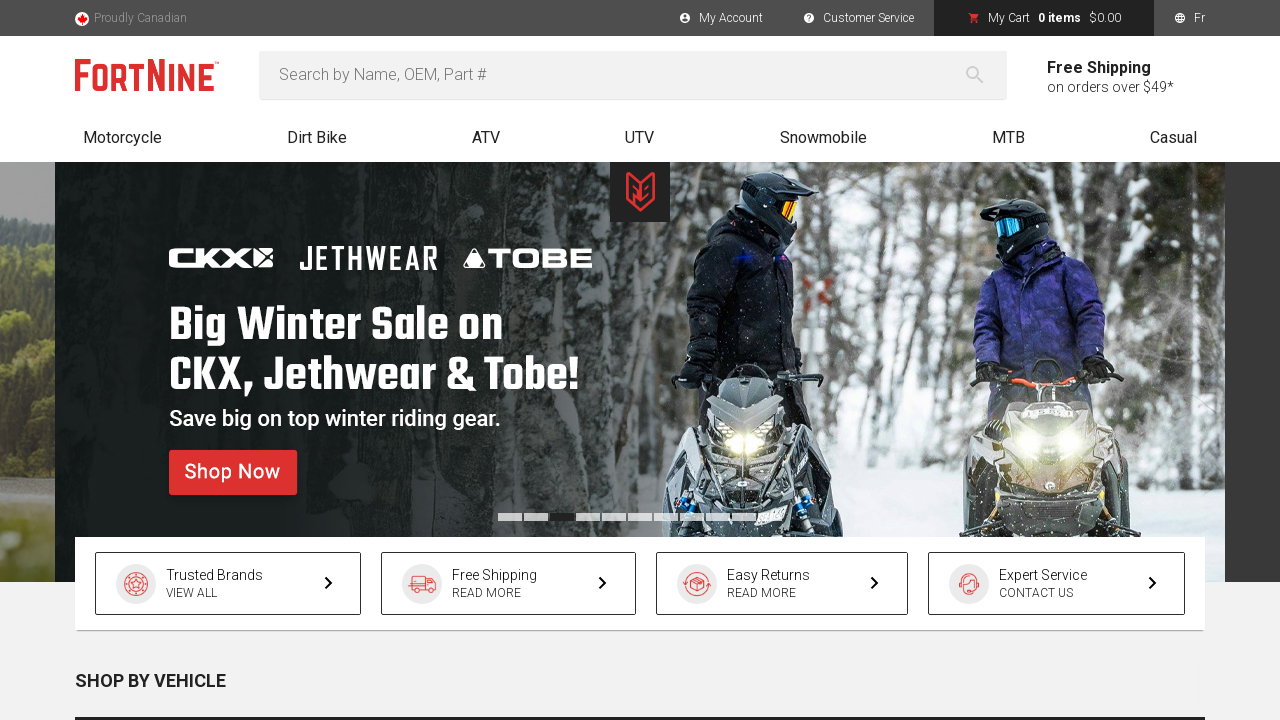

Clicked on Motorcycle Helmets link to navigate to helmets category page at (209, 360) on #maincontent >> internal:role=link[name="Motorcycle Helmets"i]
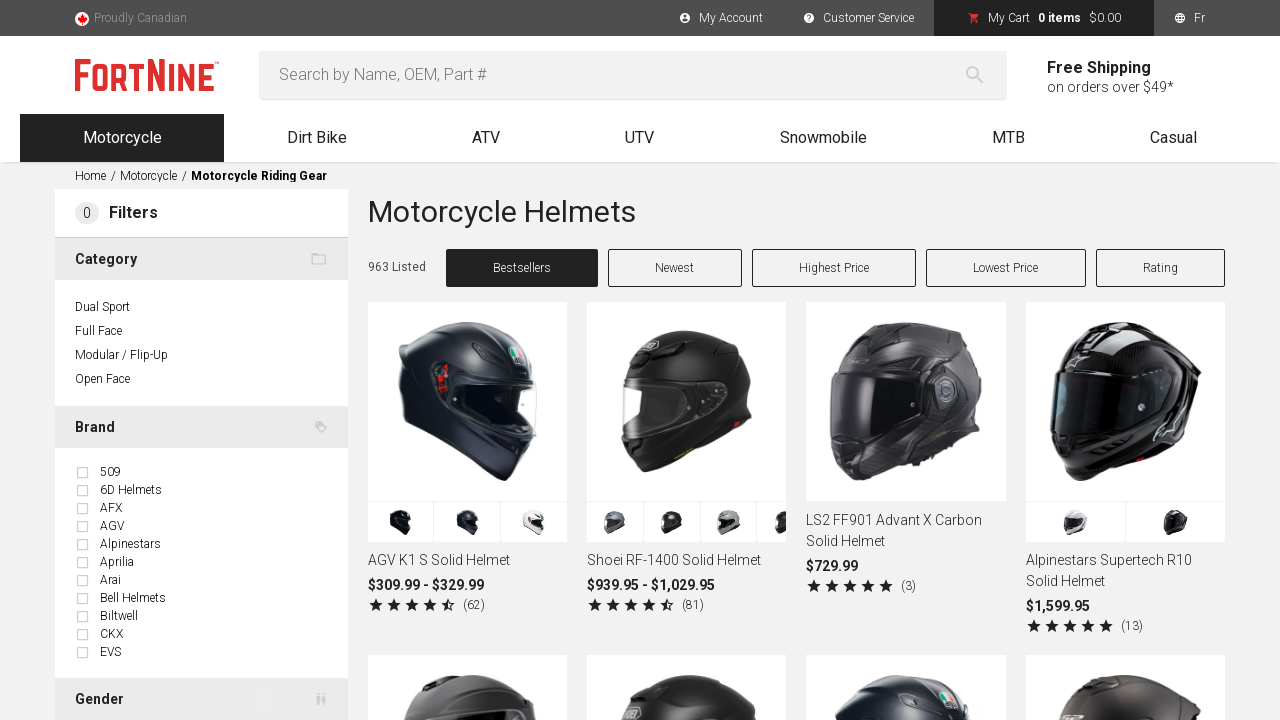

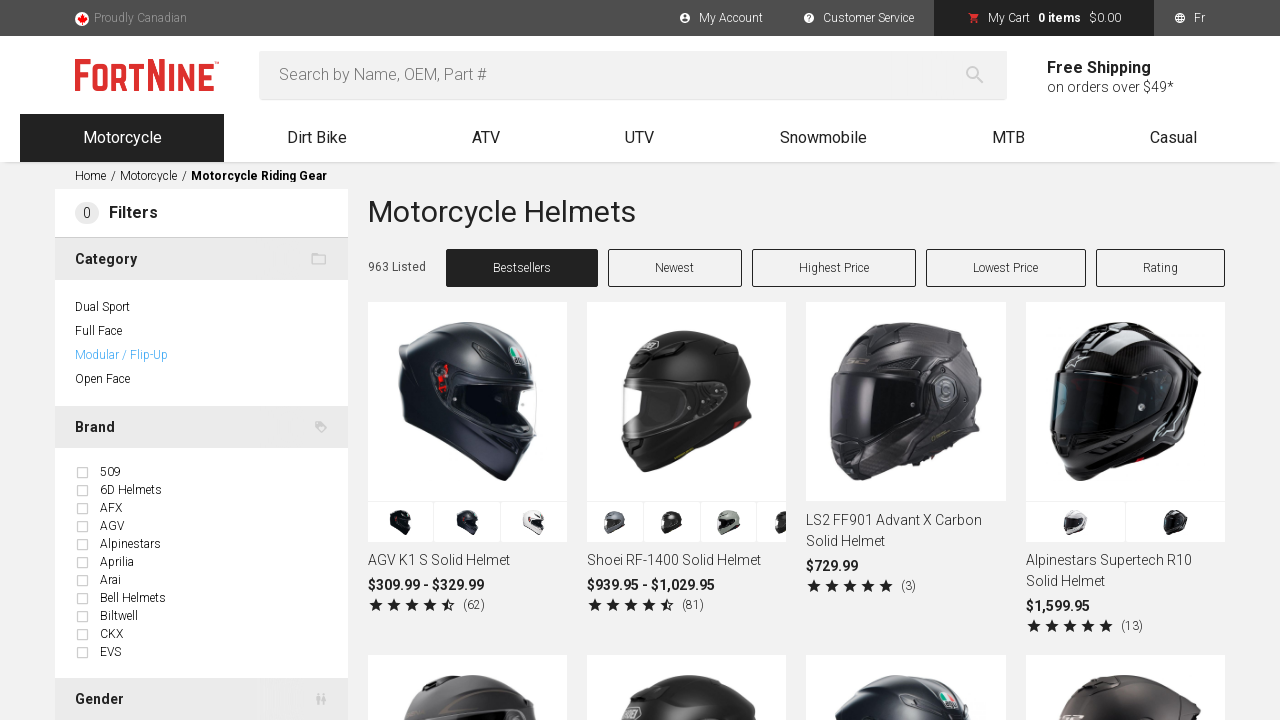